Tests a simple form by filling in first name, last name, city, and country fields, then submitting the form by clicking the submit button.

Starting URL: https://suninjuly.github.io/simple_form_find_task.html

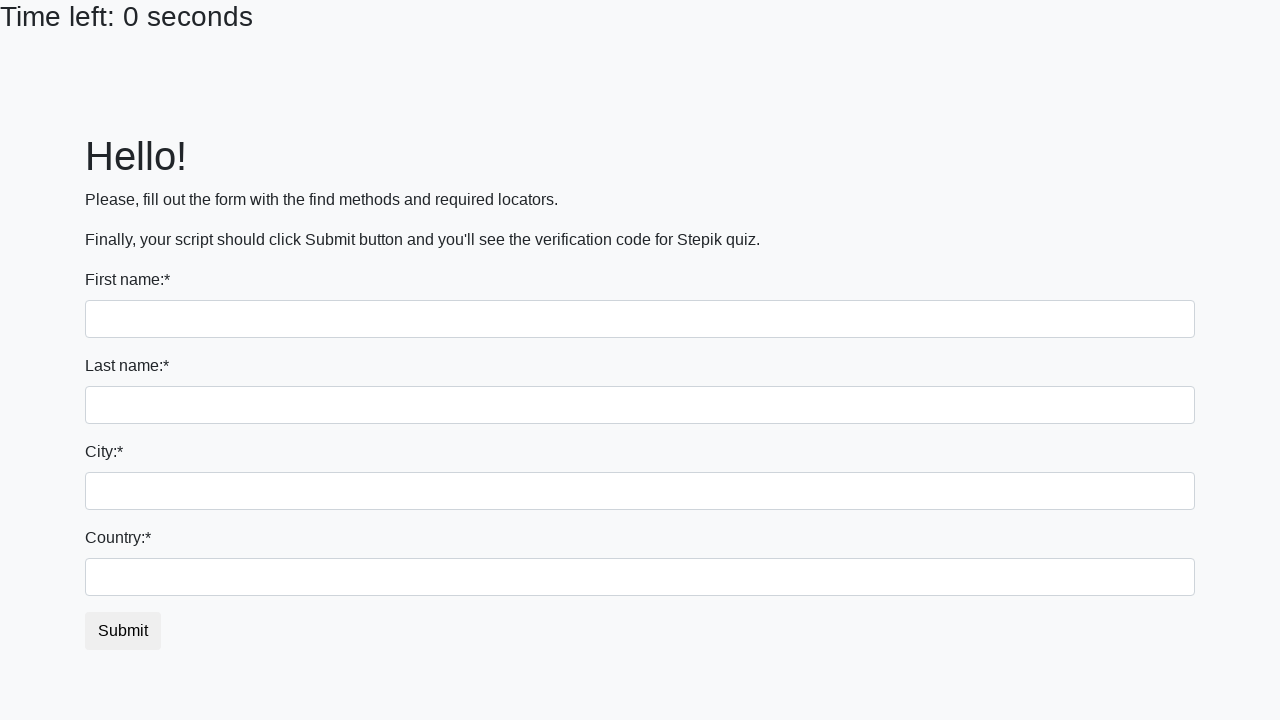

Filled first name field with 'Ivan' on input
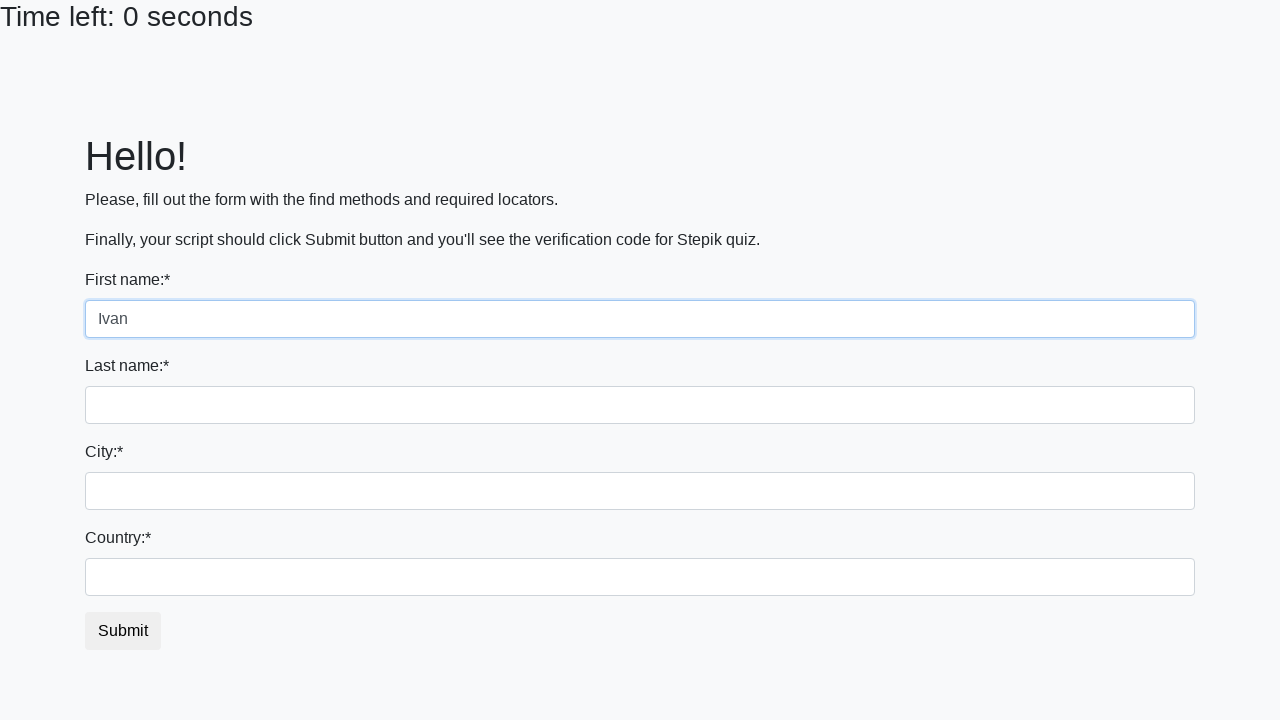

Filled last name field with 'Petrov' on input[name='last_name']
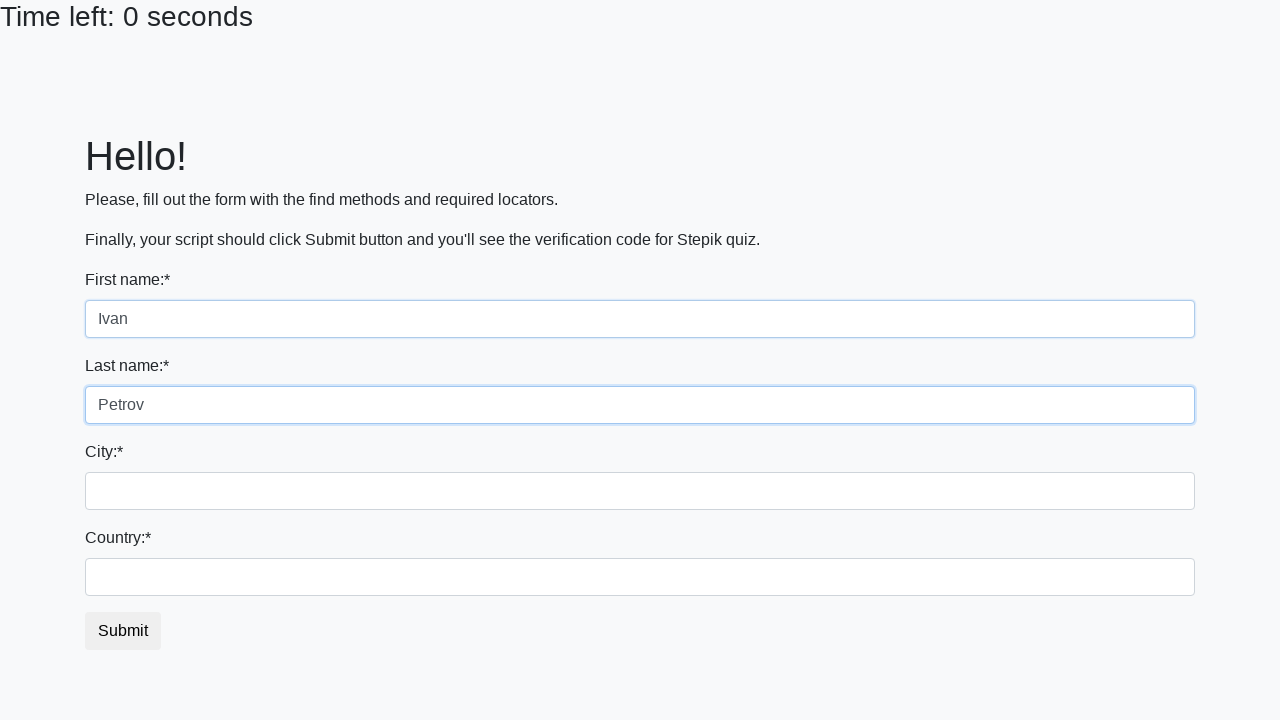

Filled city field with 'Smolensk' on .form-control.city
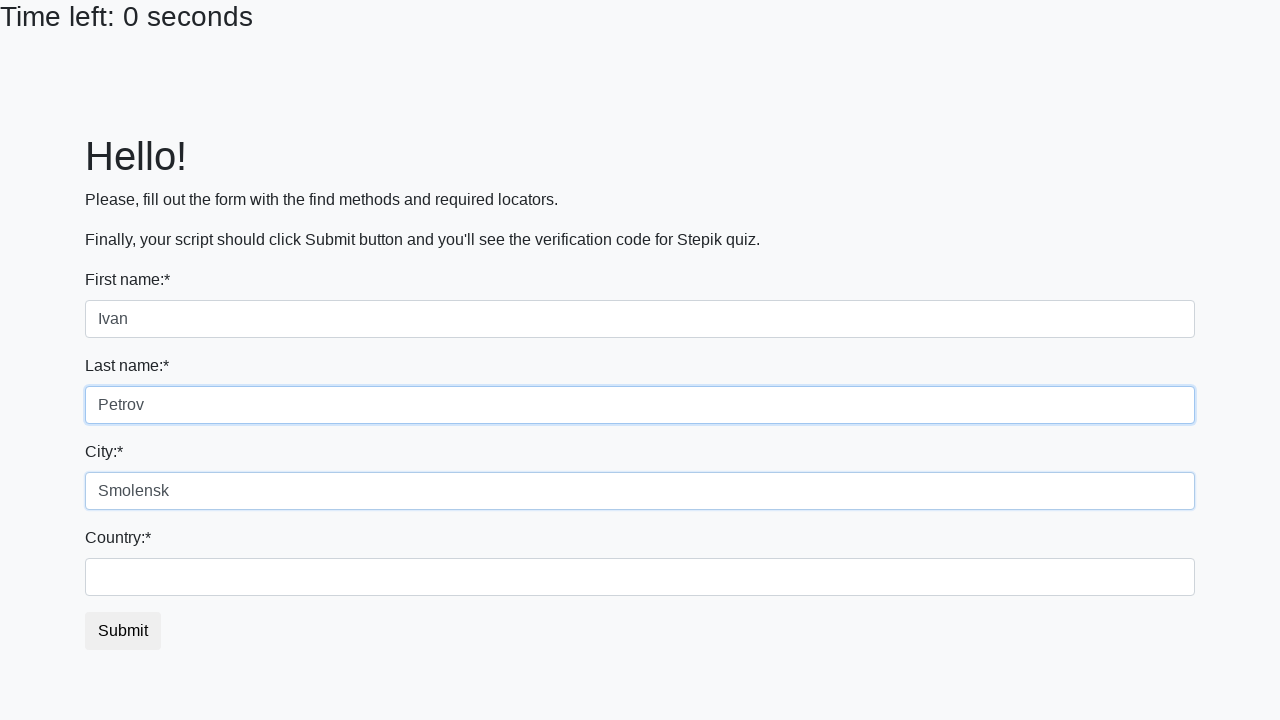

Filled country field with 'Russia' on #country
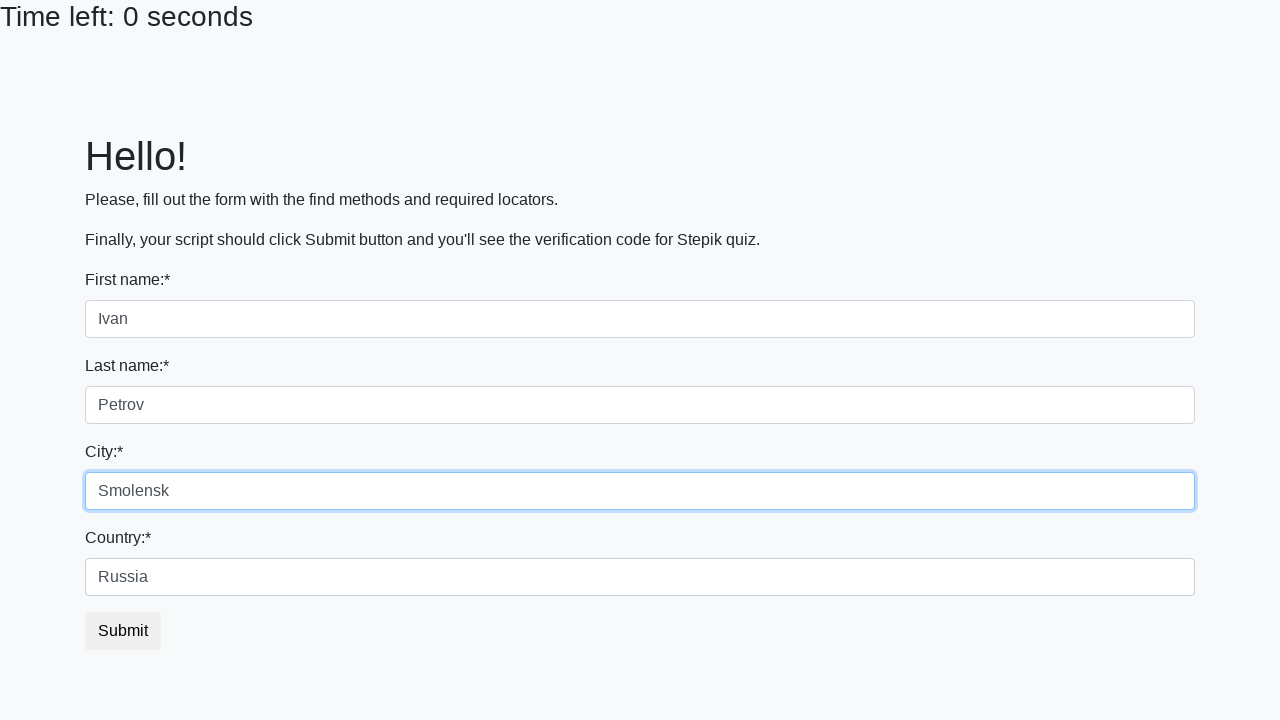

Clicked submit button to submit the form at (123, 631) on button.btn
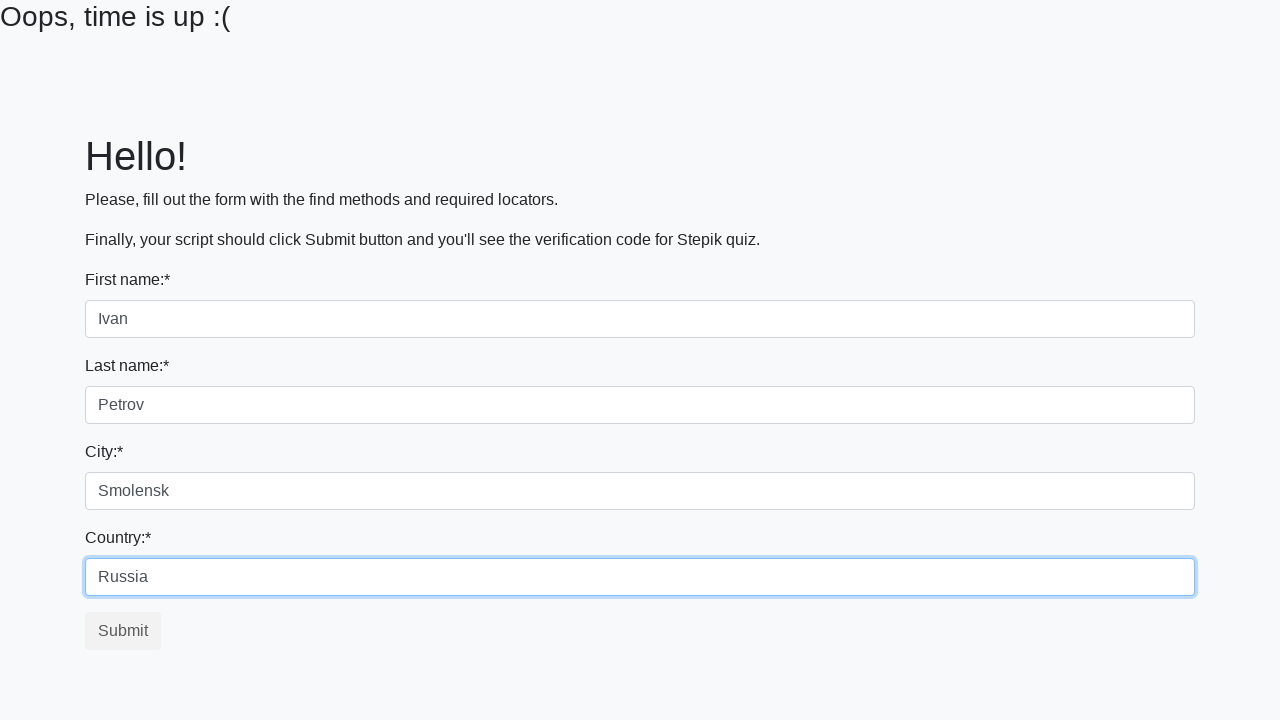

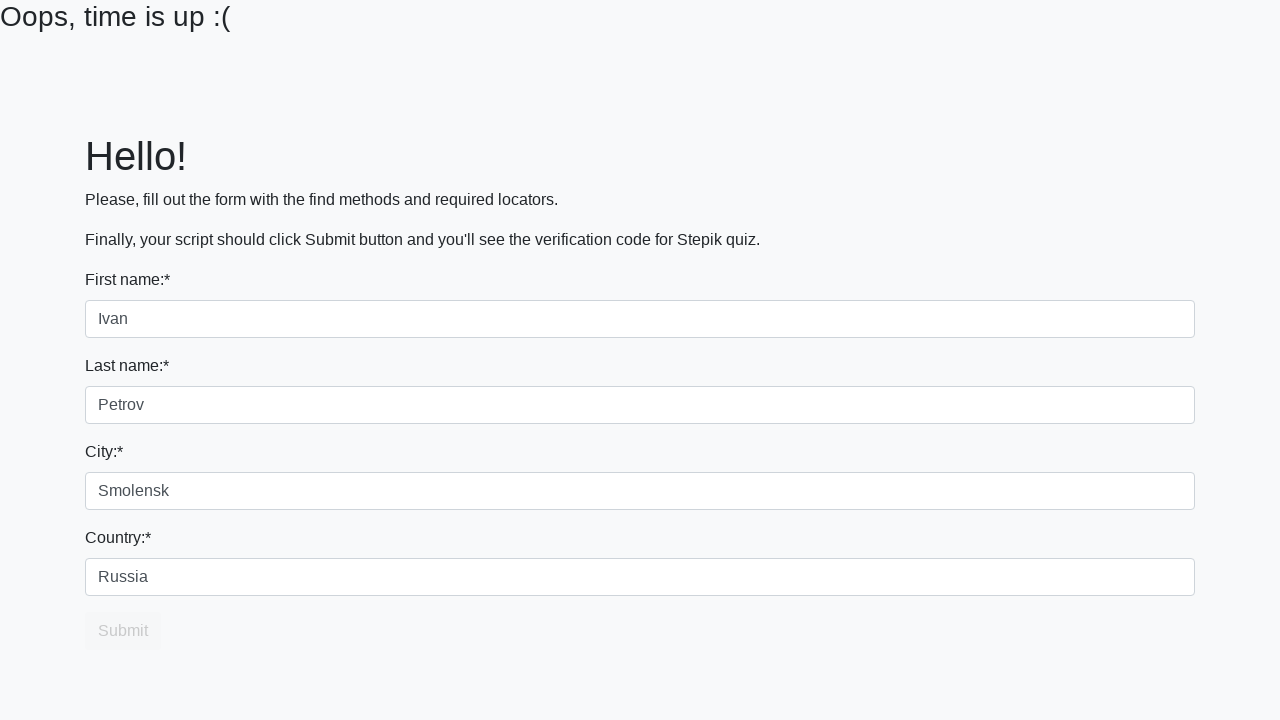